Tests a slow calculator by setting a delay value, performing an addition operation (7 + 8), and verifying the result displays 15 after waiting for the calculation to complete.

Starting URL: https://bonigarcia.dev/selenium-webdriver-java/slow-calculator.html

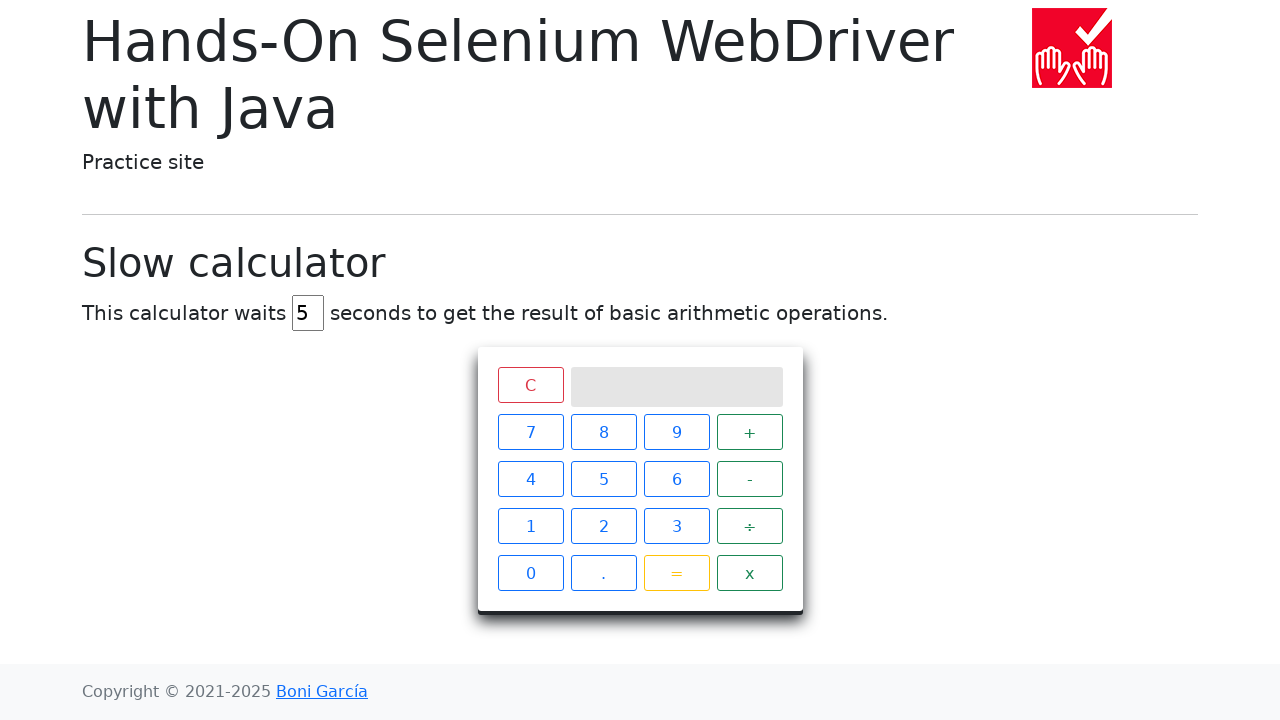

Cleared the delay input field on #delay
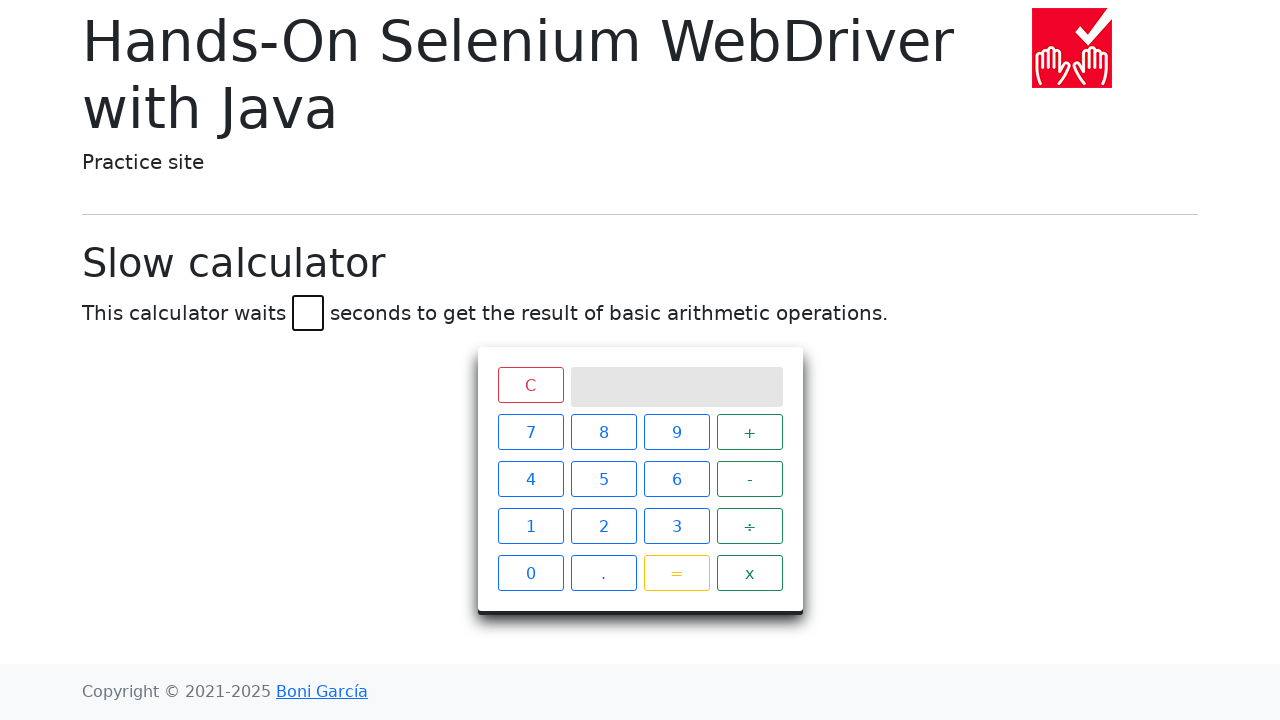

Set delay value to 45 seconds on #delay
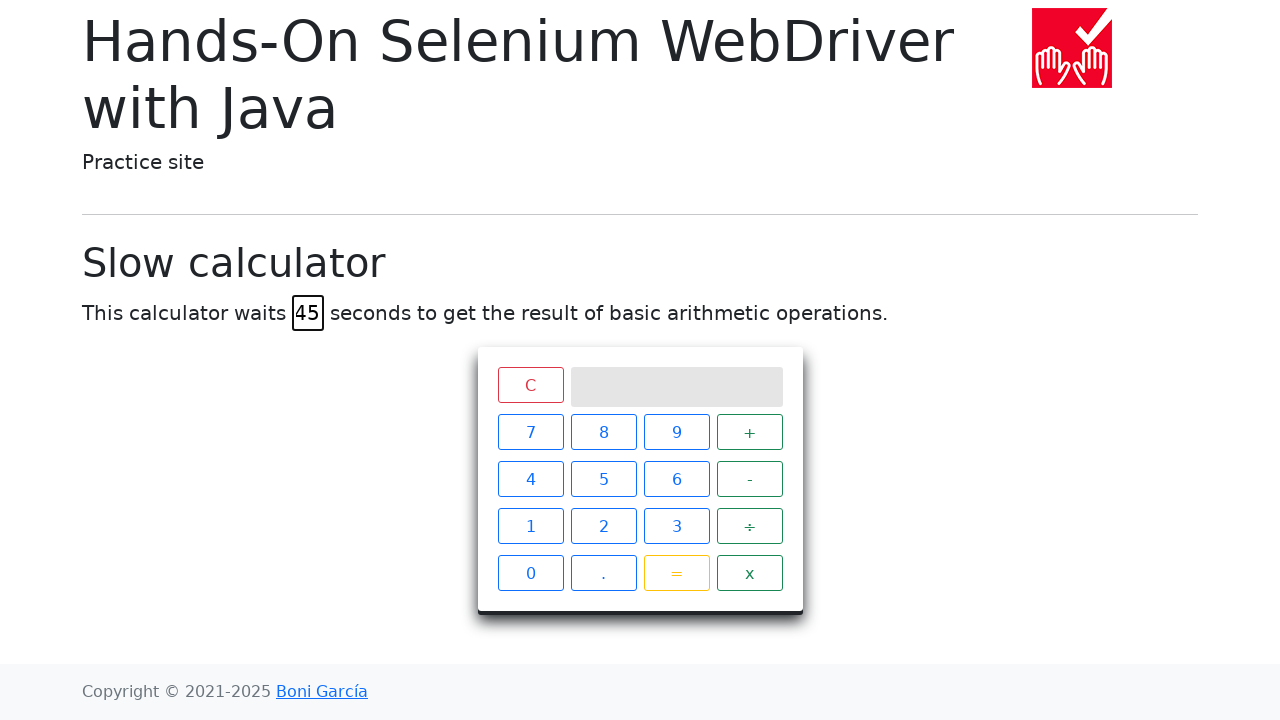

Clicked button 7 at (530, 432) on #calculator > div.keys > span:nth-child(1)
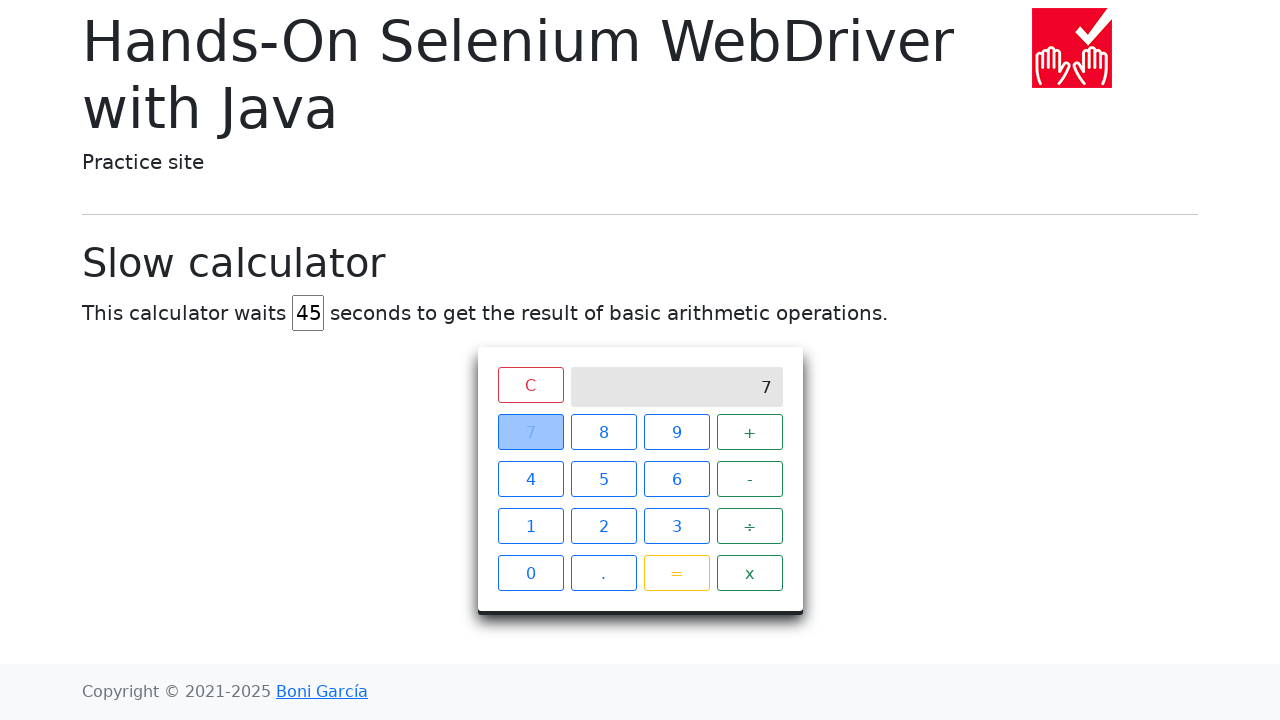

Clicked the plus button at (750, 432) on #calculator > div.keys > span:nth-child(4)
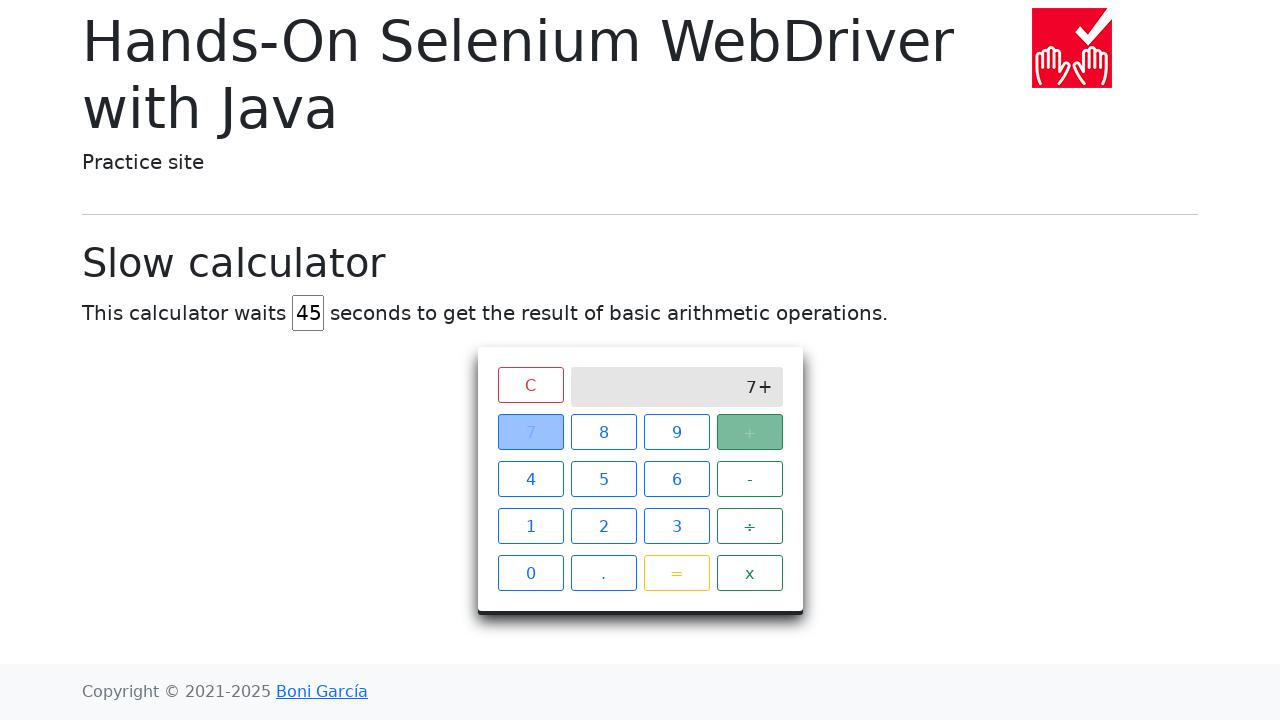

Clicked button 8 at (604, 432) on #calculator > div.keys > span:nth-child(2)
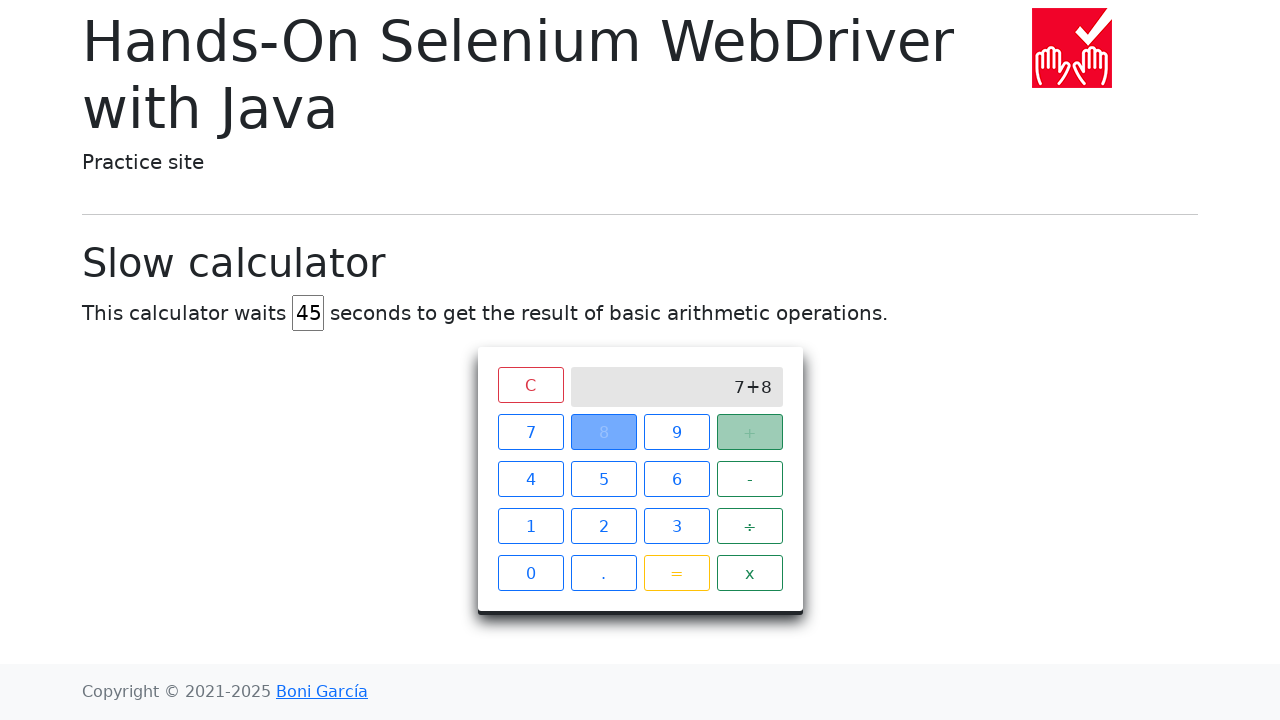

Pressed PageDown to scroll
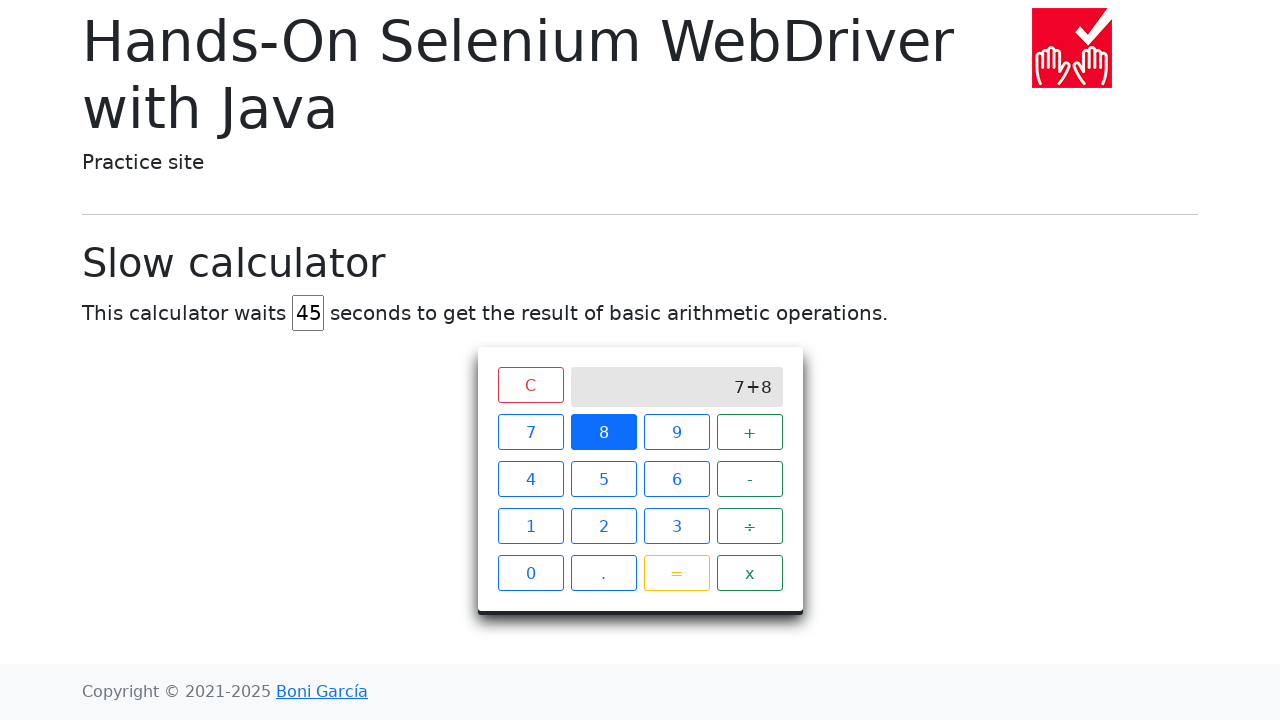

Pressed PageDown to scroll further
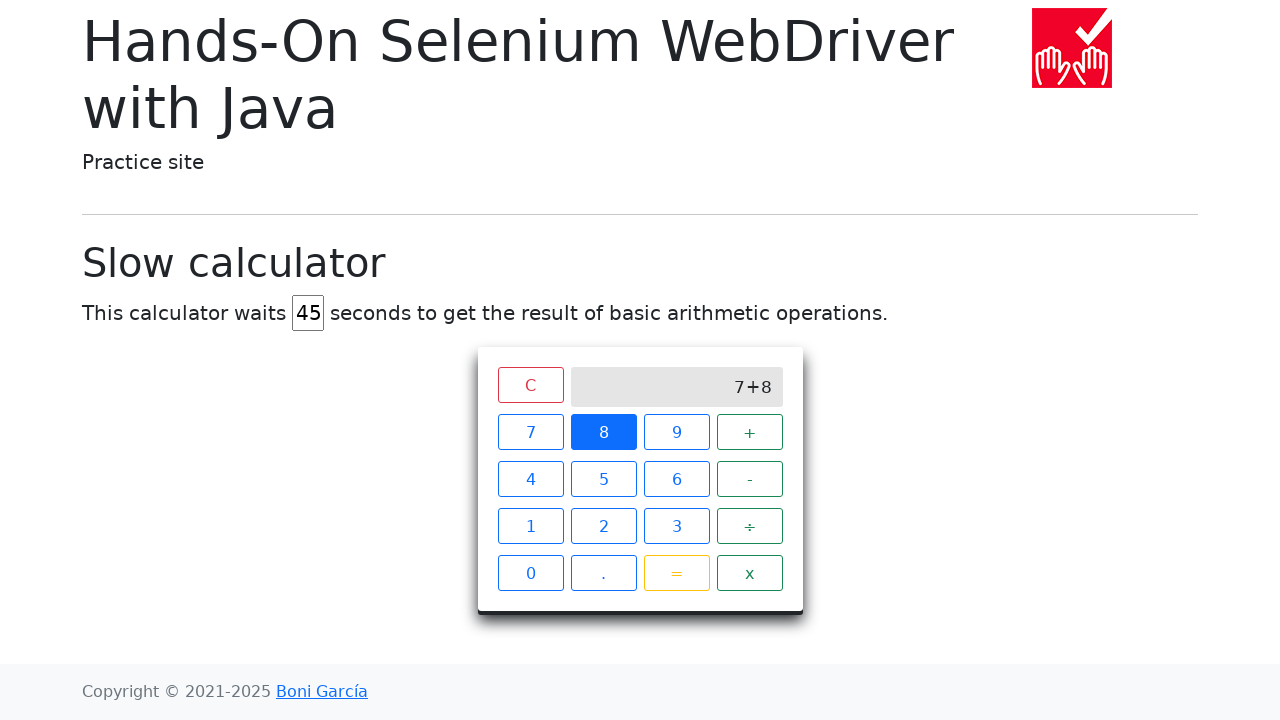

Pressed PageDown to scroll further
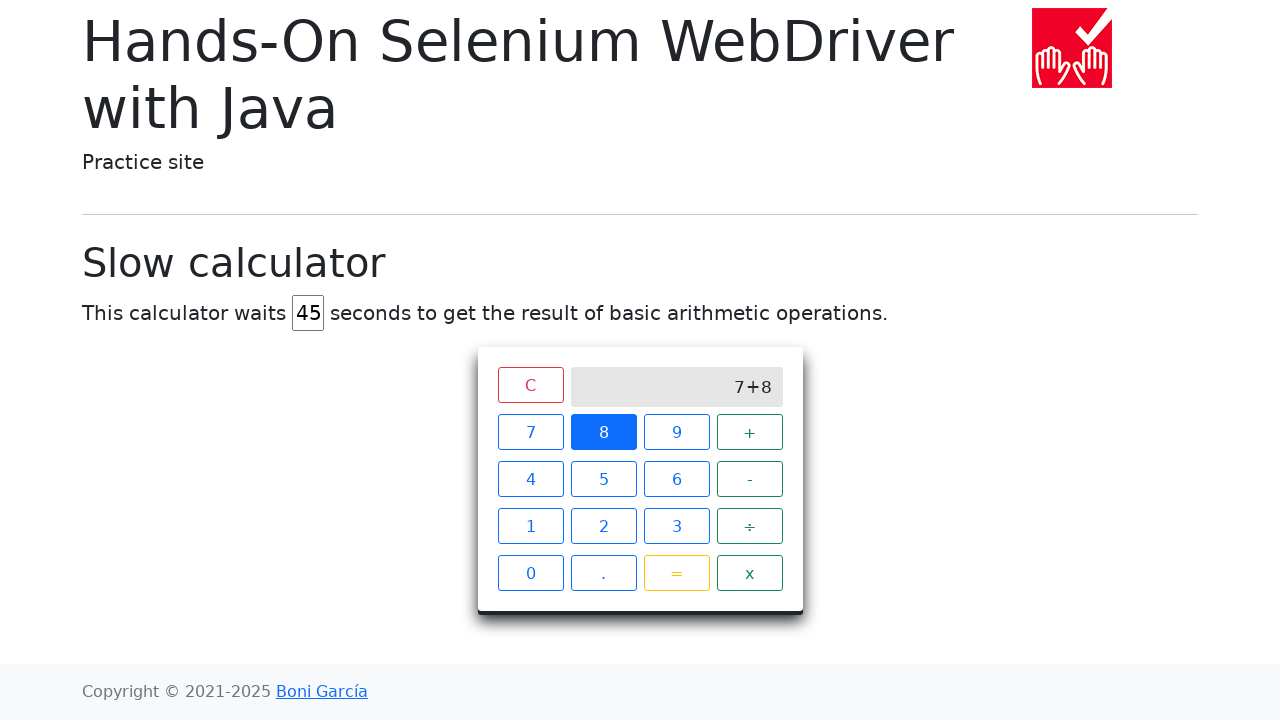

Clicked the equals button to perform calculation at (676, 573) on #calculator > div.keys > span.btn.btn-outline-warning
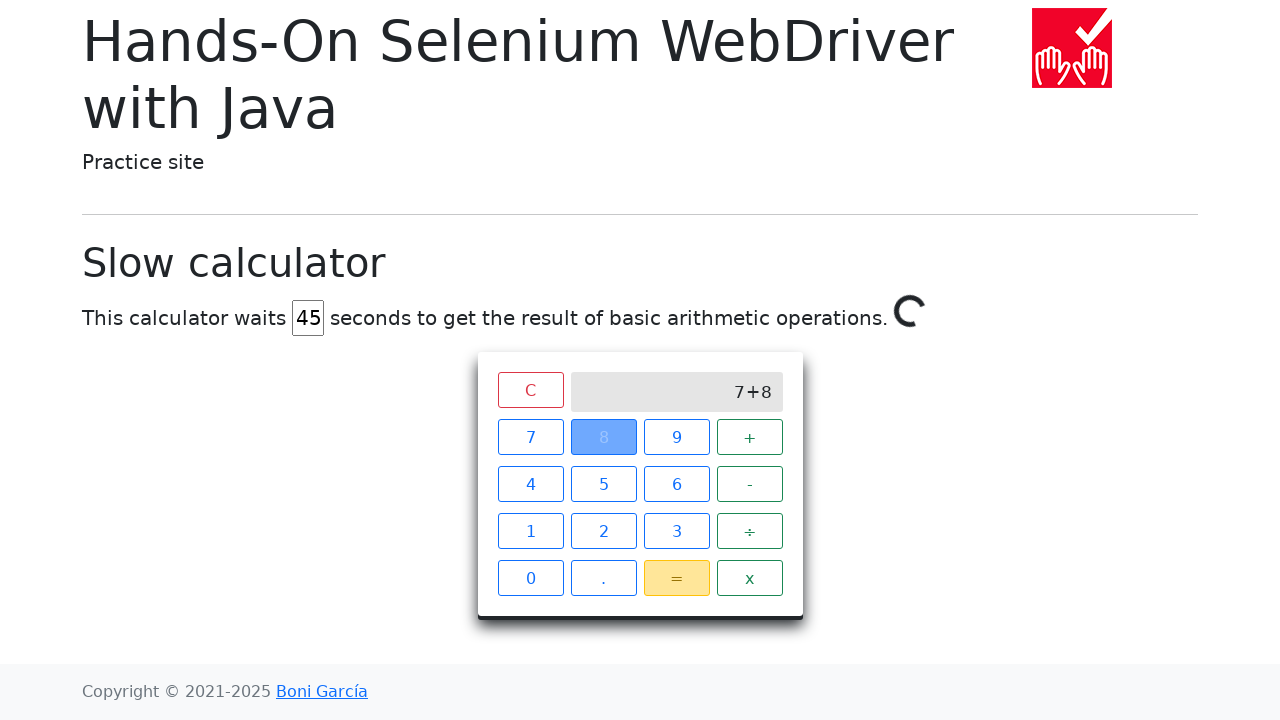

Calculation completed and result 15 is displayed
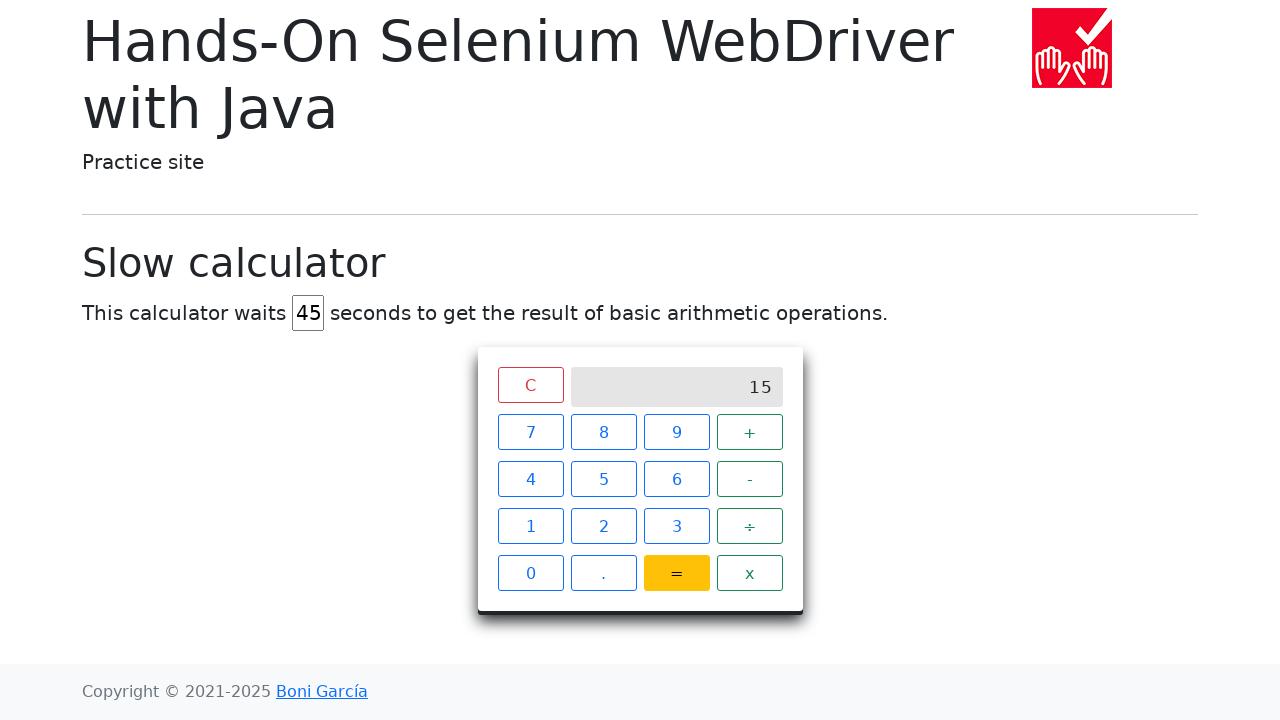

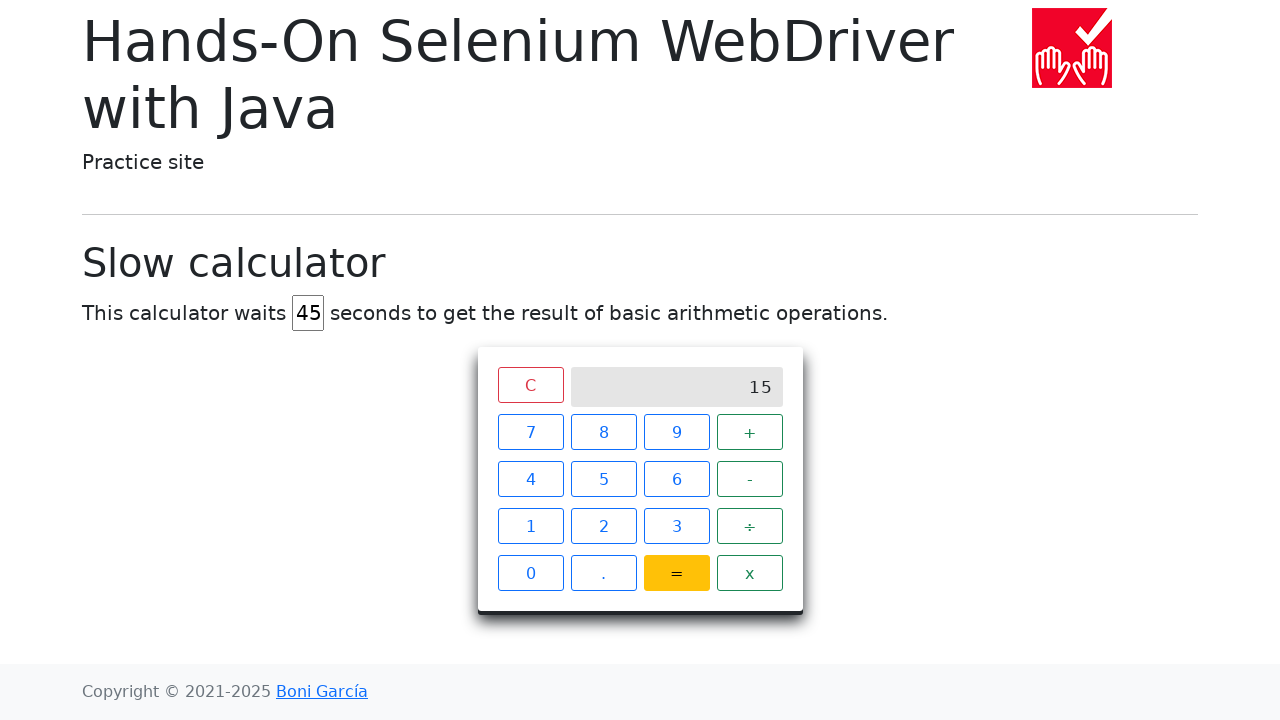